Navigates to Barchart's put-call ratios page for a stock ticker and extracts options volume data from the totals table

Starting URL: https://www.barchart.com/stocks/quotes/AAPL/put-call-ratios

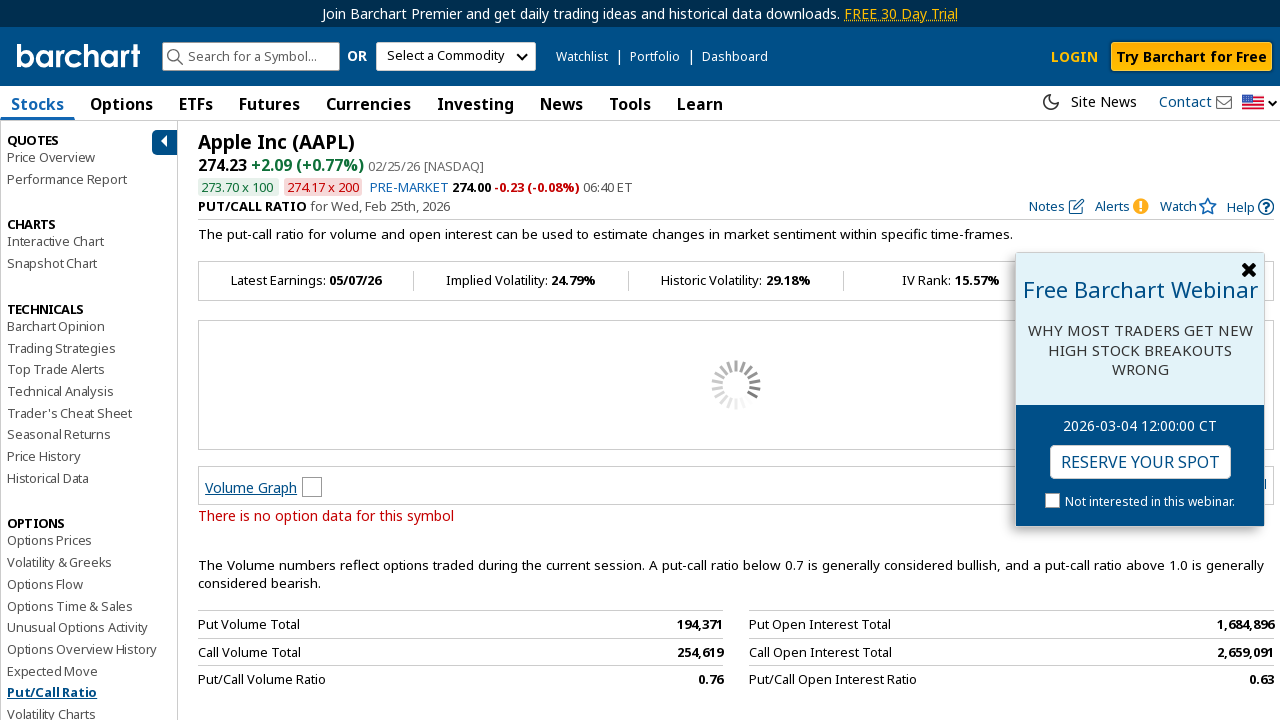

Waited for page to load completely
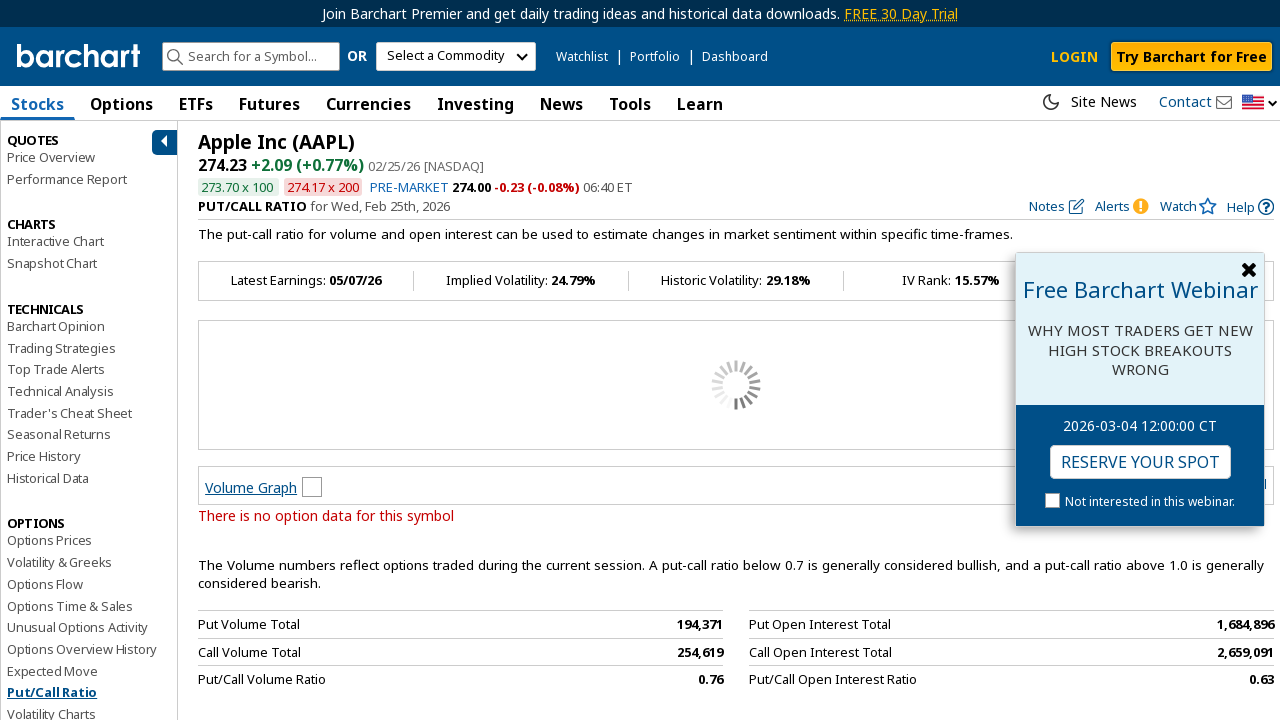

Found all data rows in the totals section
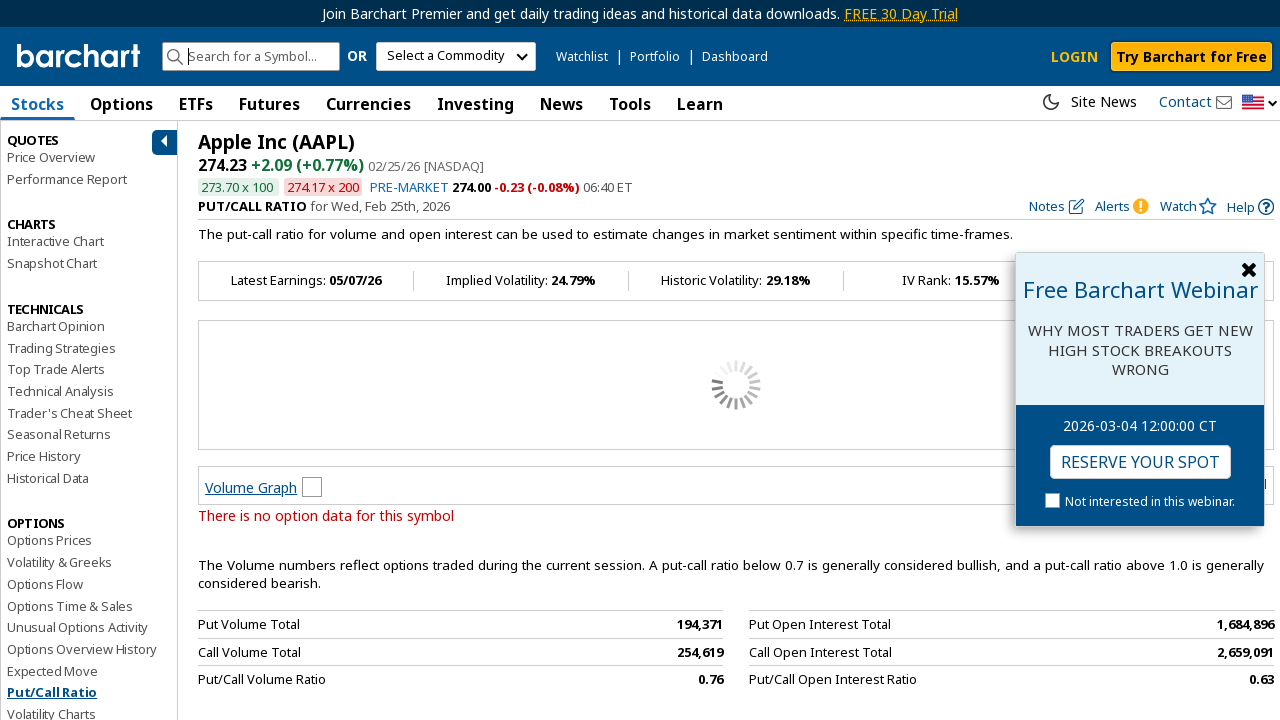

Extracted put volume total: 194371
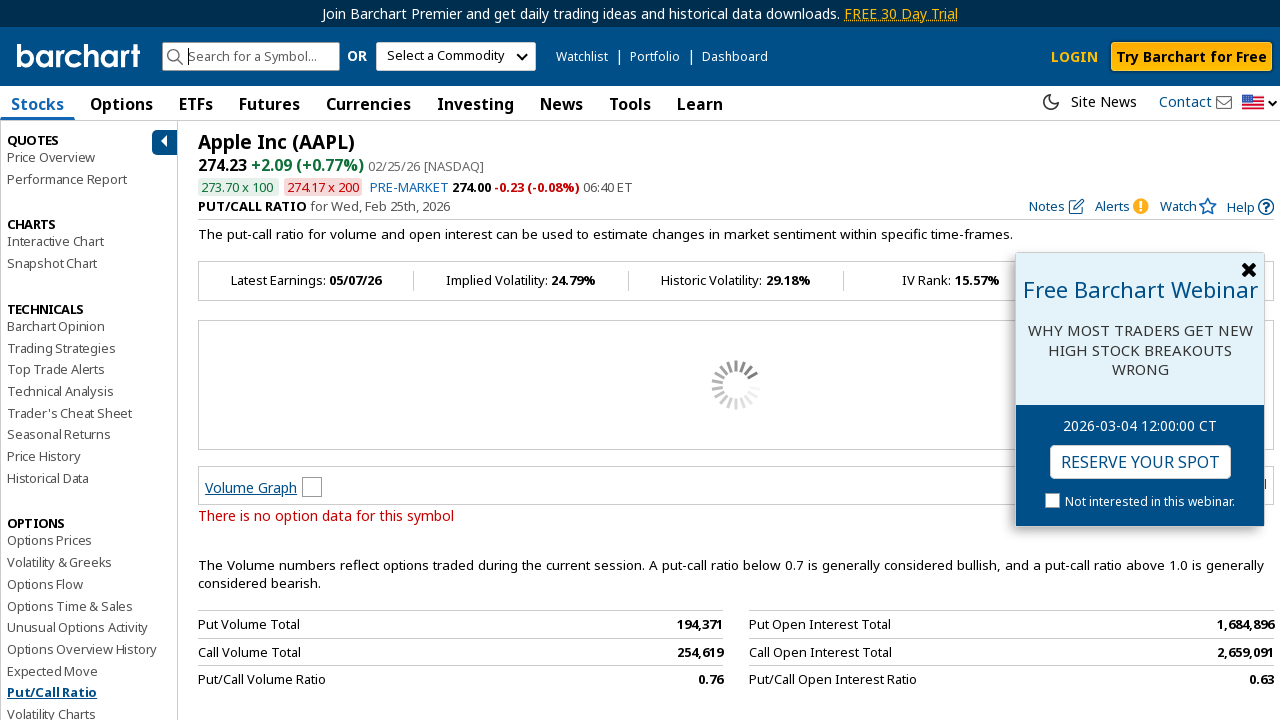

Extracted call volume total: 254619
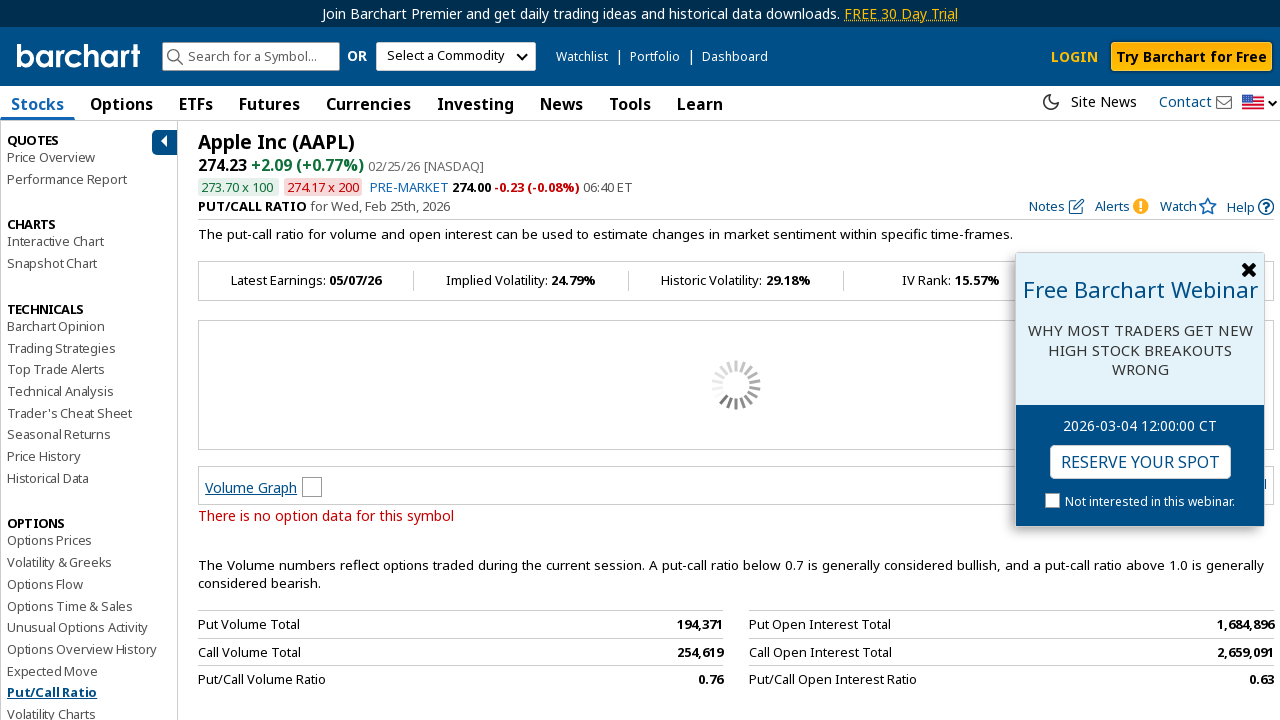

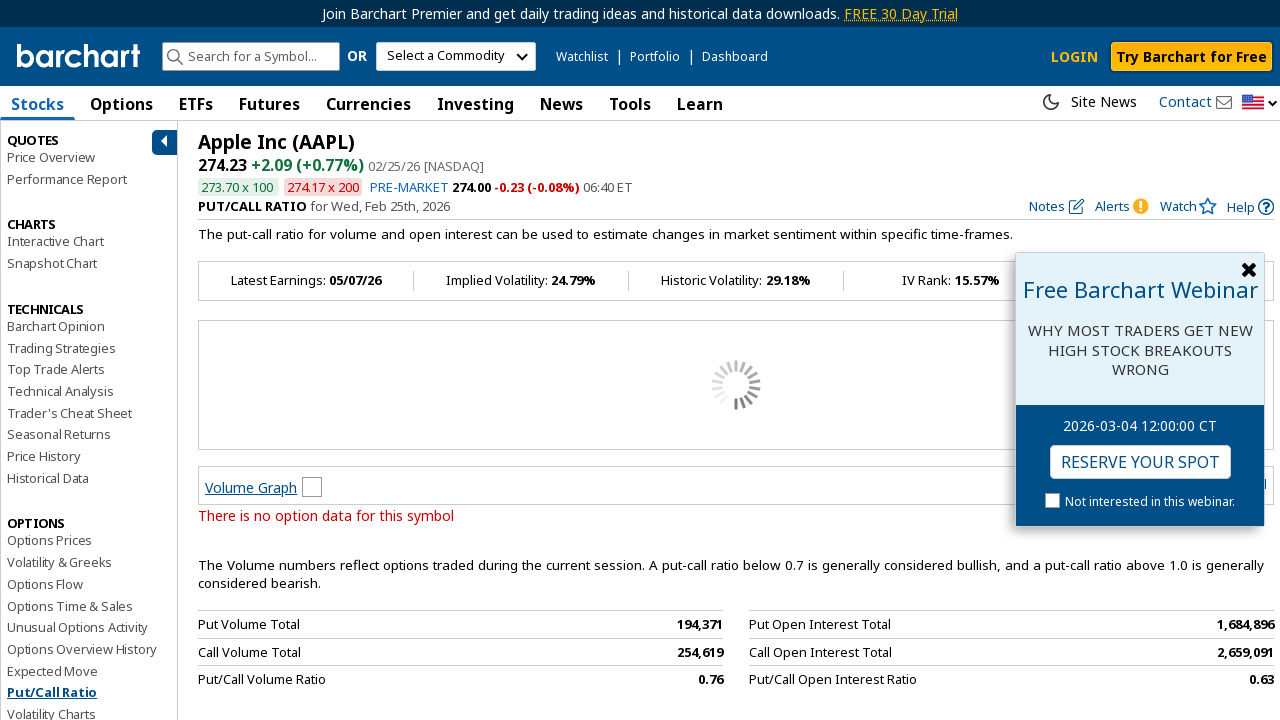